Tests toggling a todo item between completed and active states, verifying the item count updates accordingly

Starting URL: https://todomvc.com/examples/react/dist/

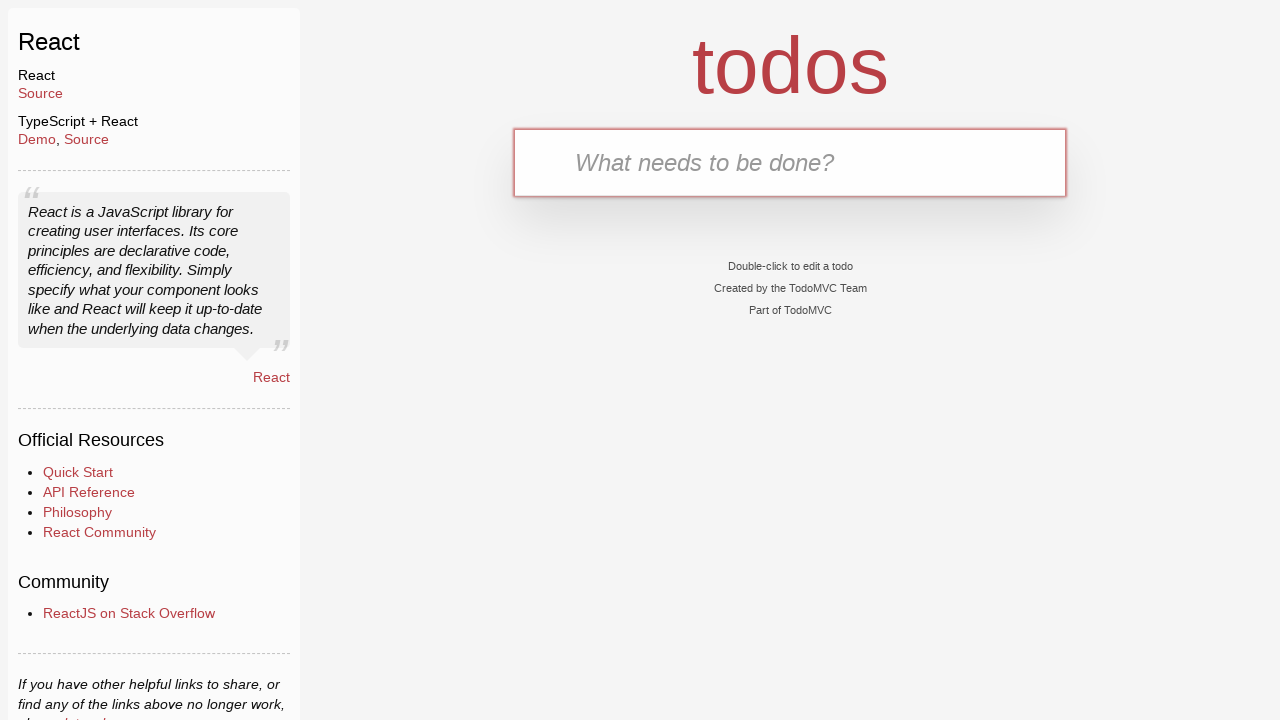

Waited for new todo input field to be visible
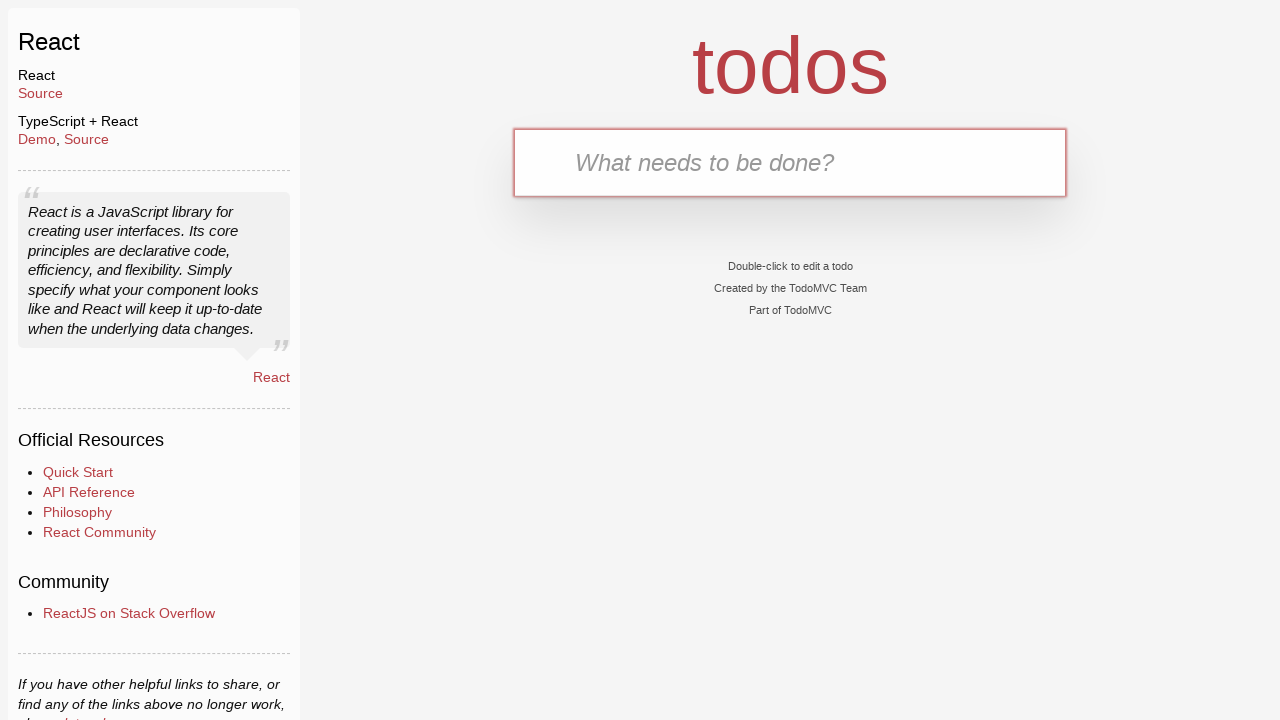

Filled new todo input with 'aaa' on input.new-todo
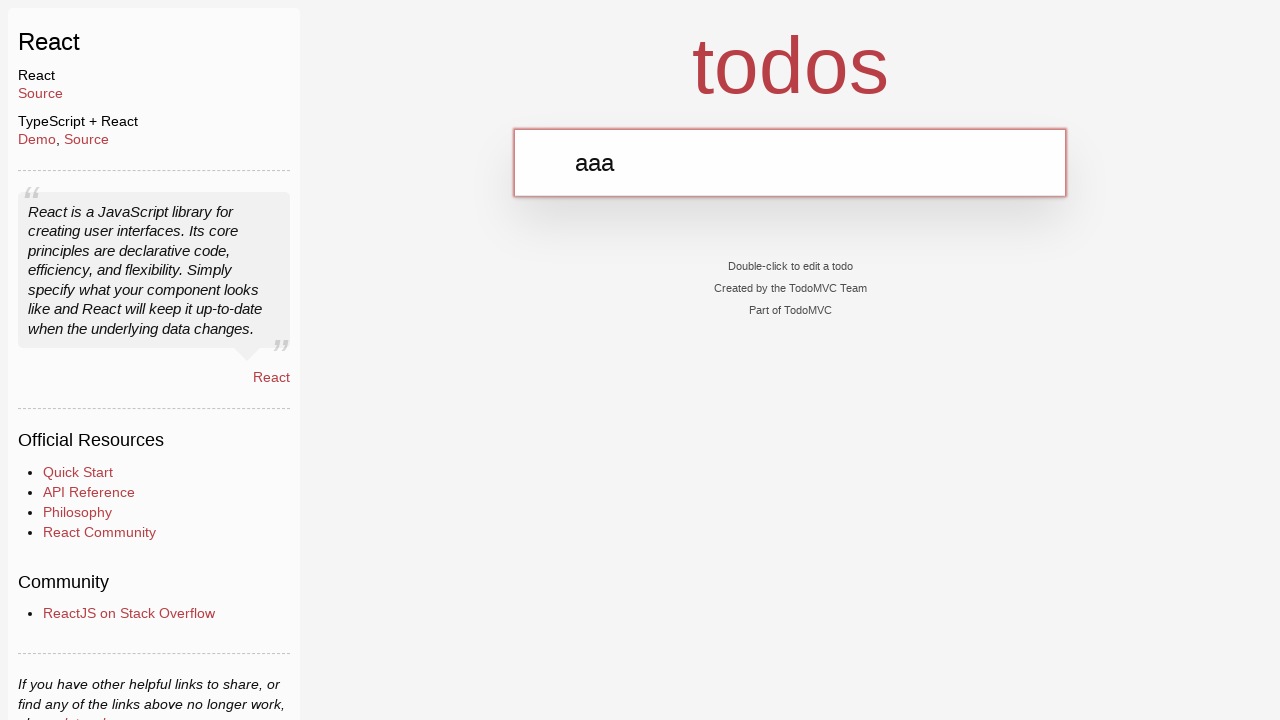

Pressed Enter to create the todo item on input.new-todo
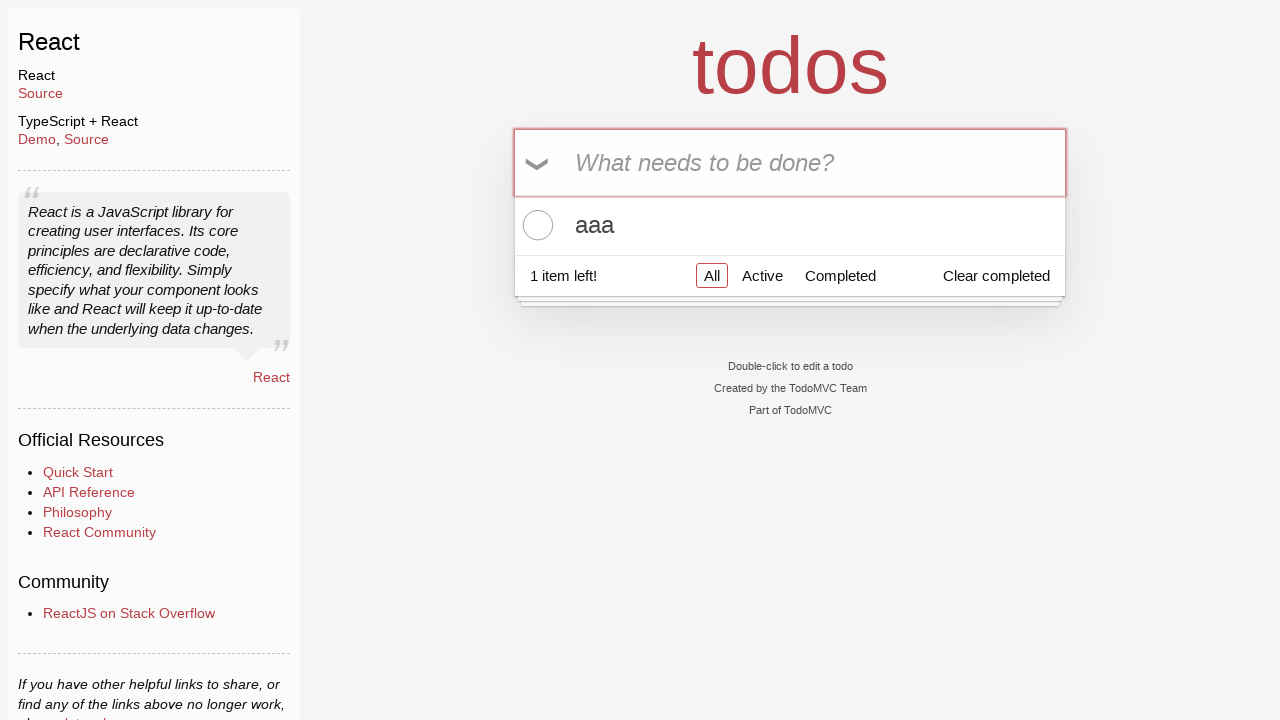

Toggled todo item to completed state at (535, 225) on xpath=//label[contains(text(), 'aaa')]/../input[@class='toggle']
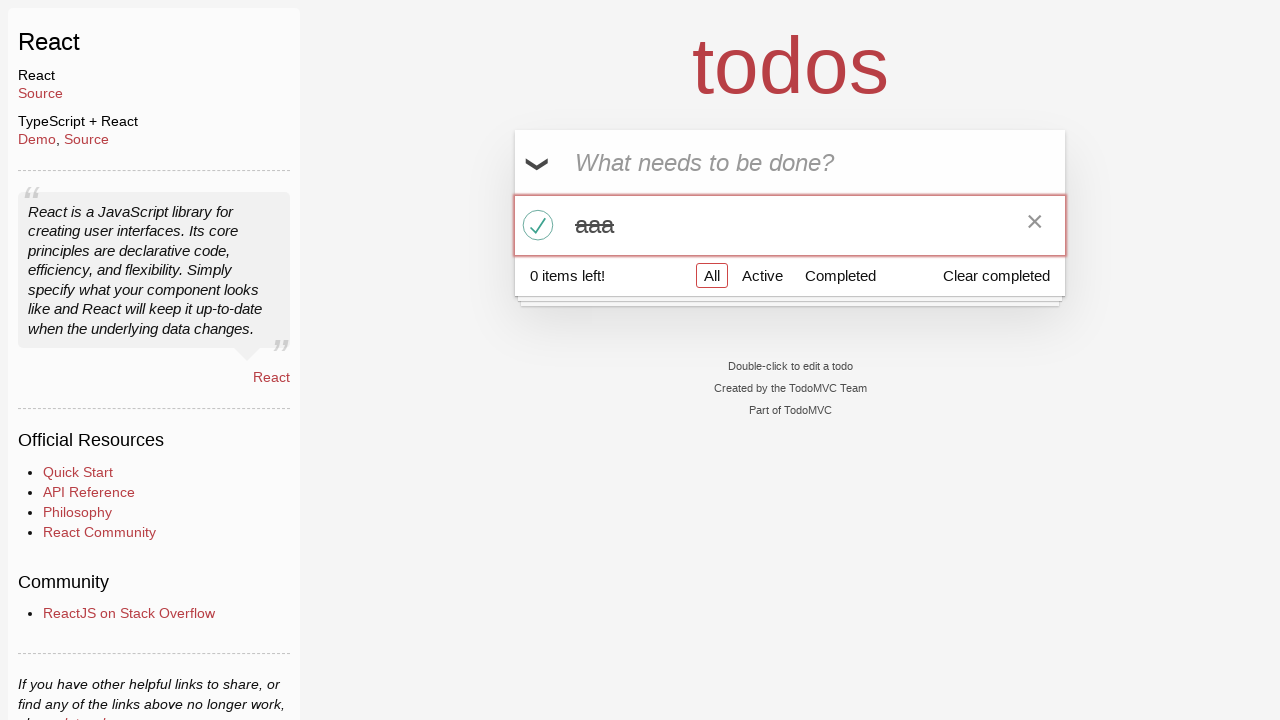

Toggled todo item back to active state at (535, 225) on xpath=//label[contains(text(), 'aaa')]/../input[@class='toggle']
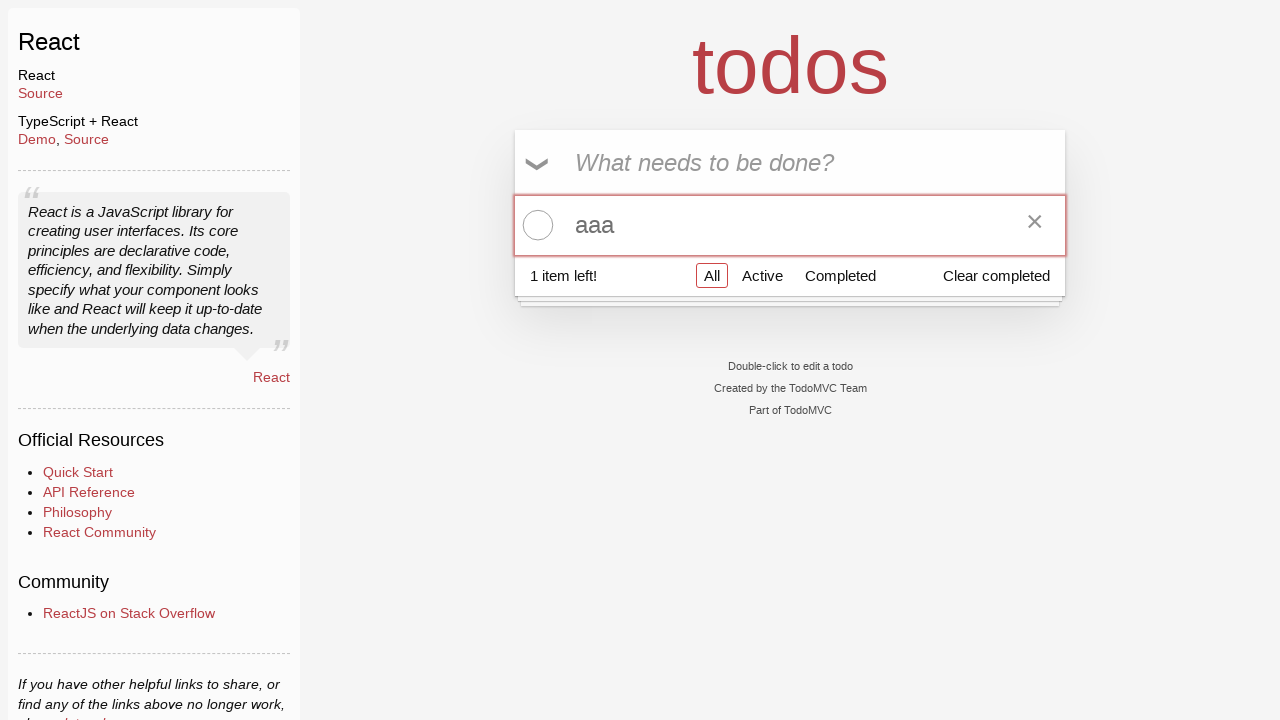

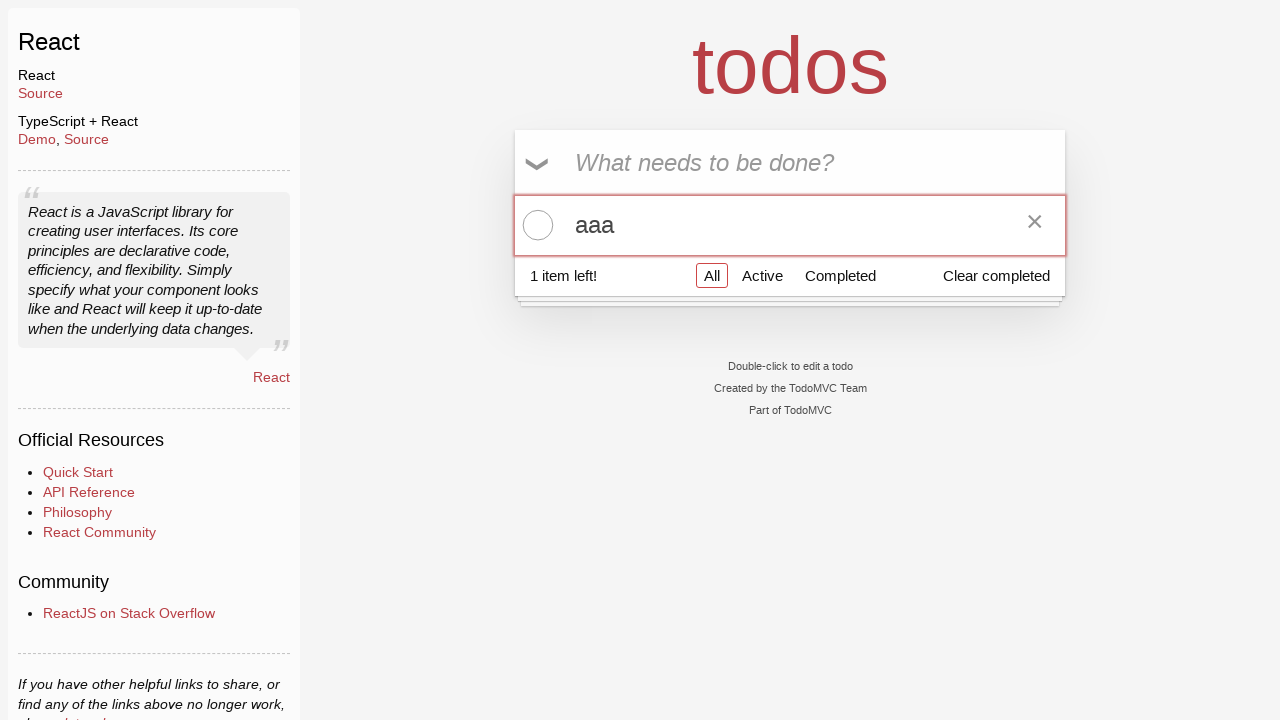